Tests dropdown/select functionality by selecting options using three different methods: visible text, index, and value attribute on a Selenium training page.

Starting URL: https://v1.training-support.net/selenium/selects

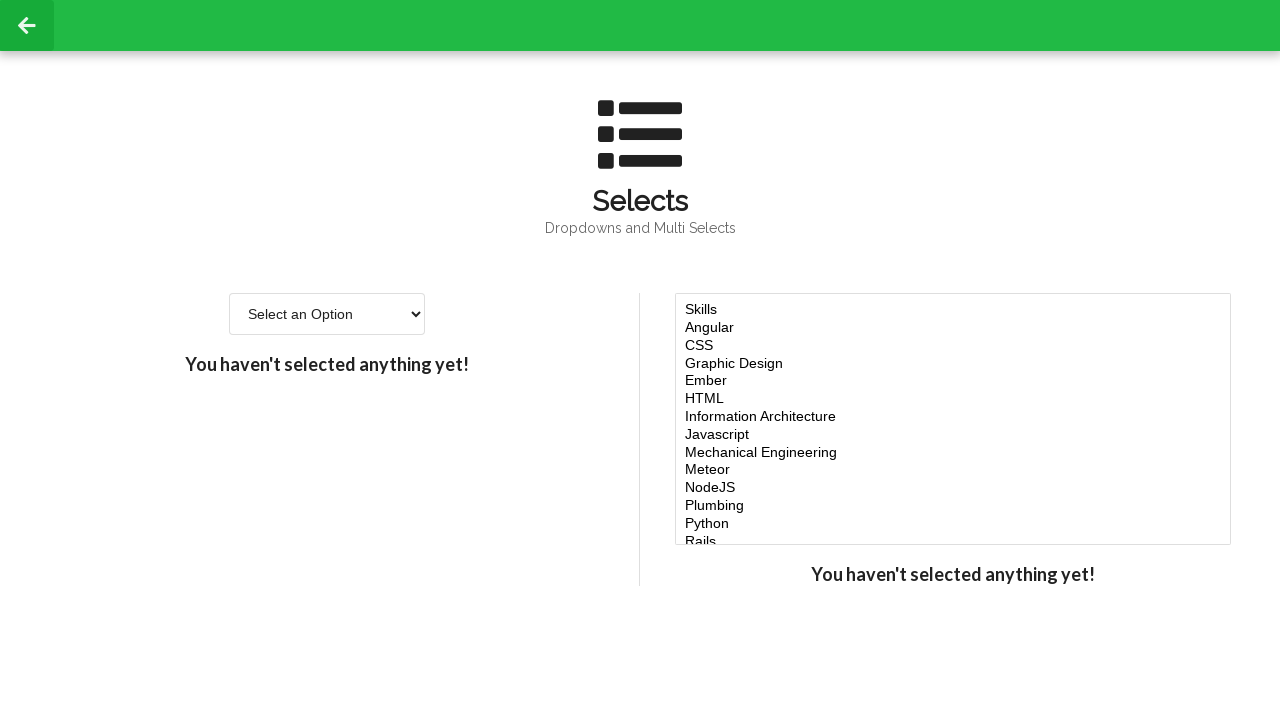

Selected Option 2 from dropdown using visible text on #single-select
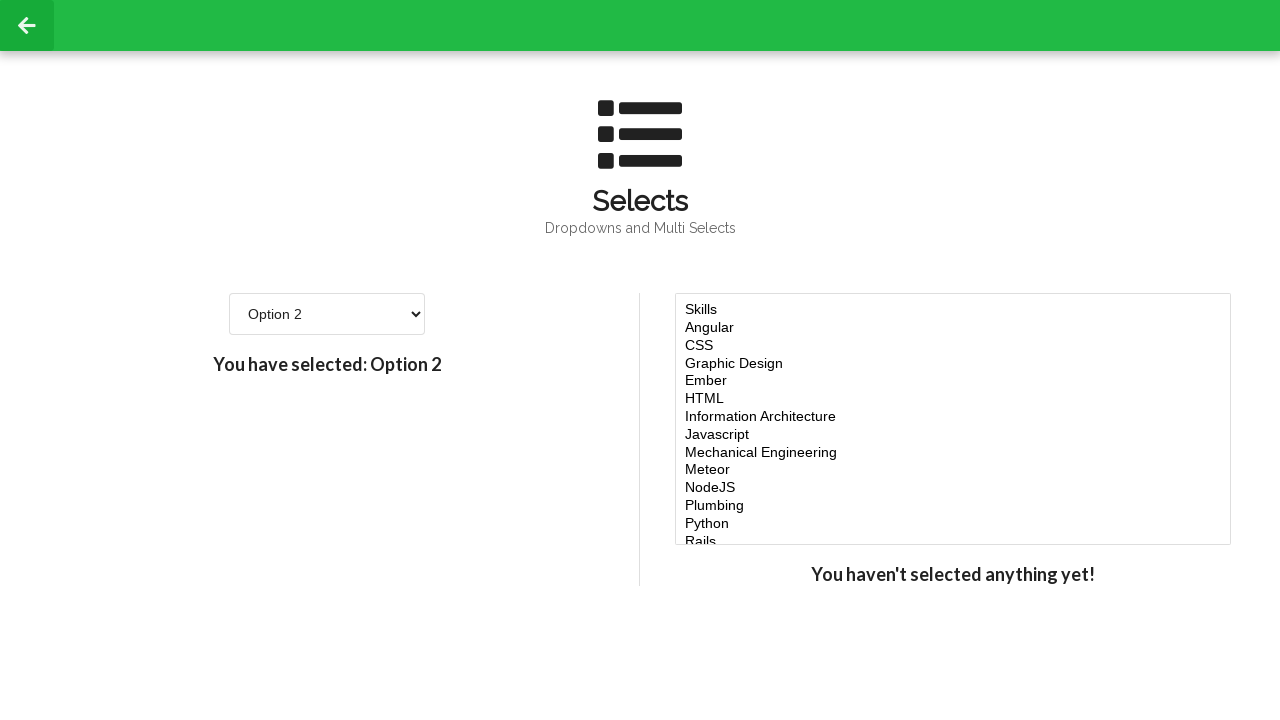

Selected fourth option from dropdown using index 3 on #single-select
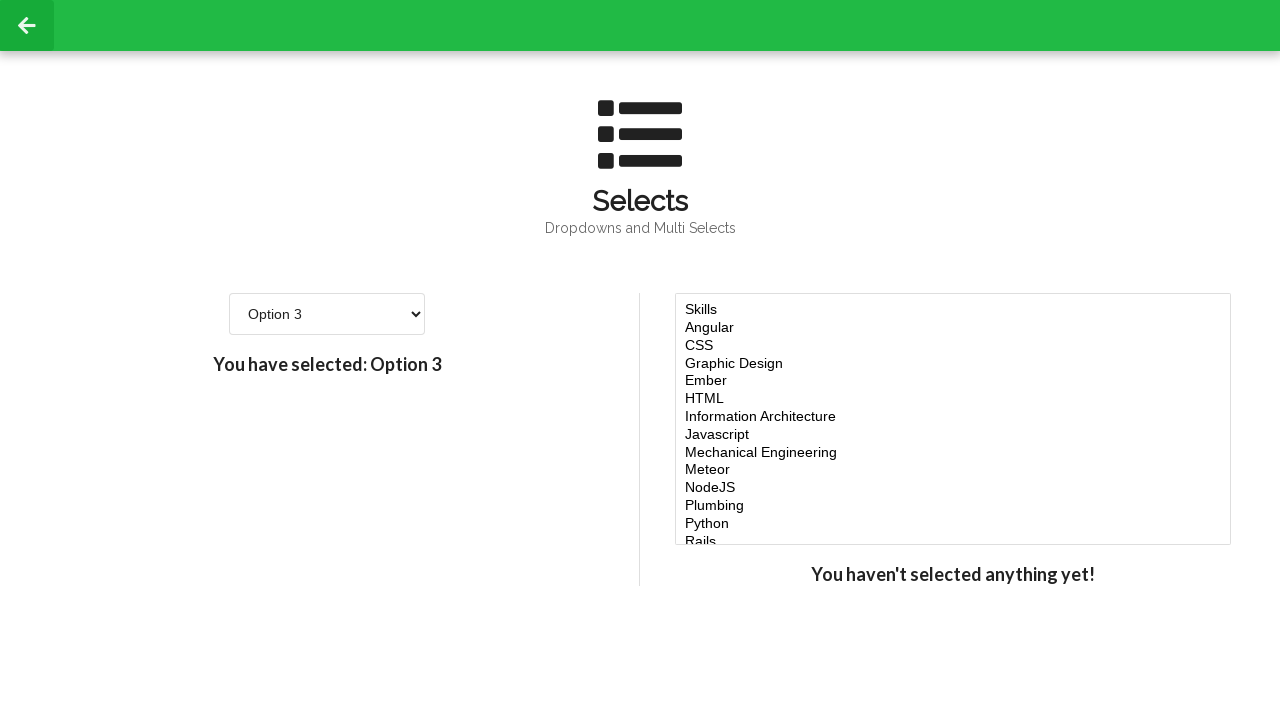

Selected option with value '4' from dropdown using value attribute on #single-select
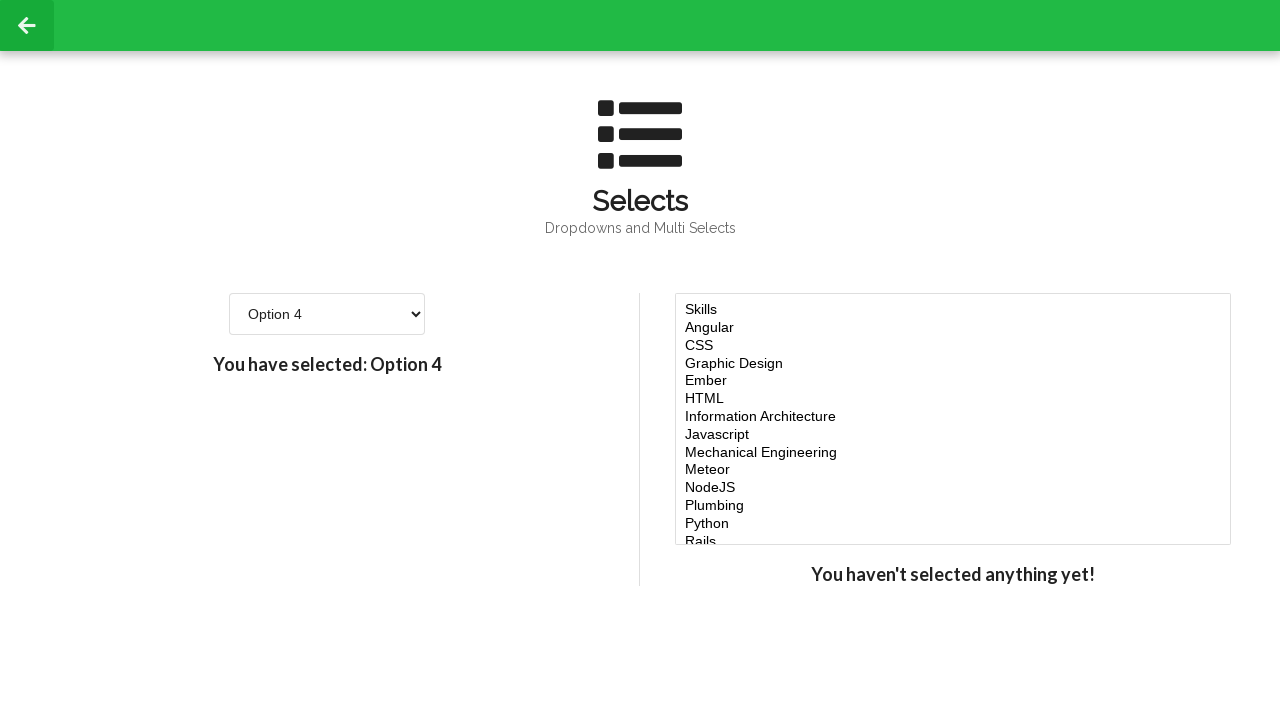

Verified dropdown is present and functional
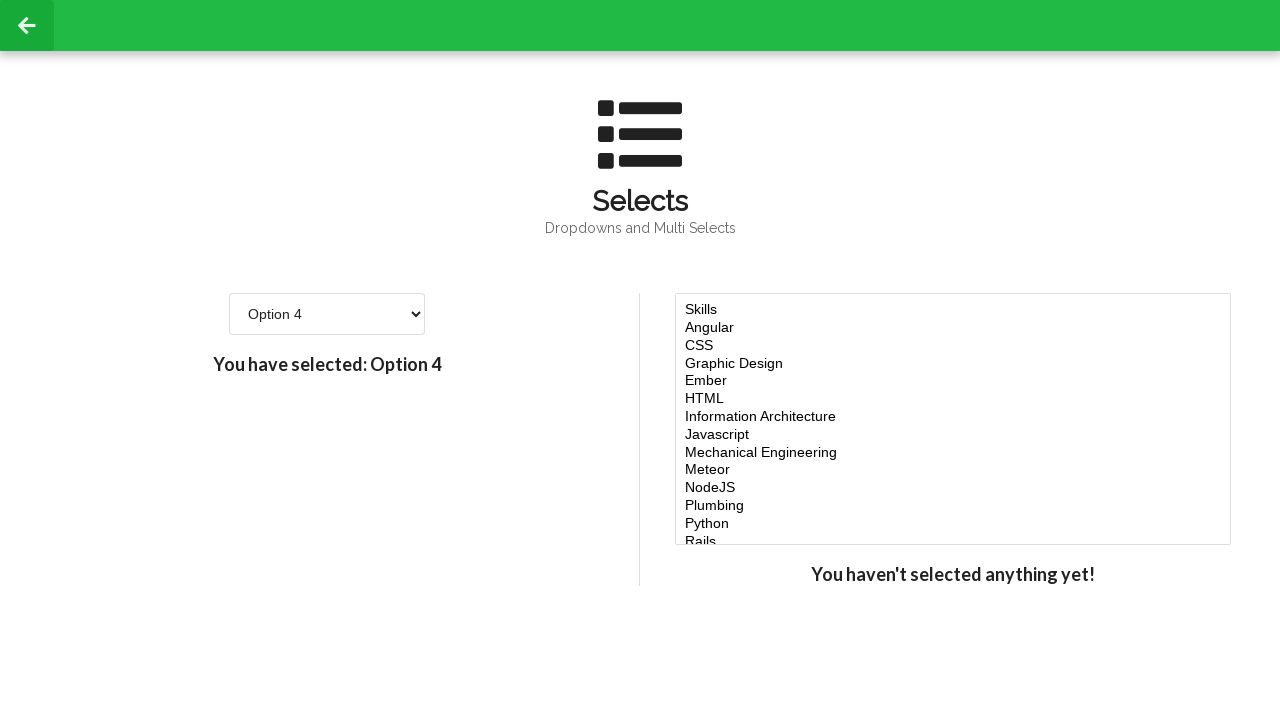

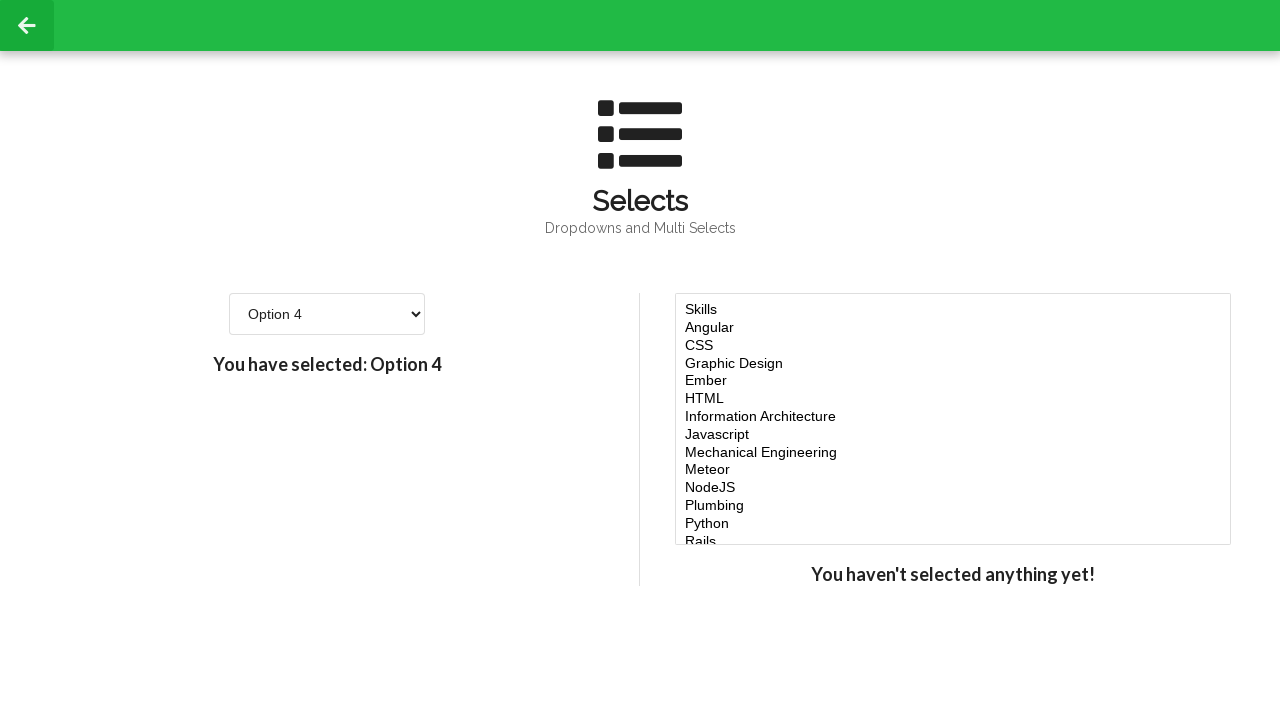